Verifies that the Shopify homepage loads with the correct page title

Starting URL: https://www.shopify.com

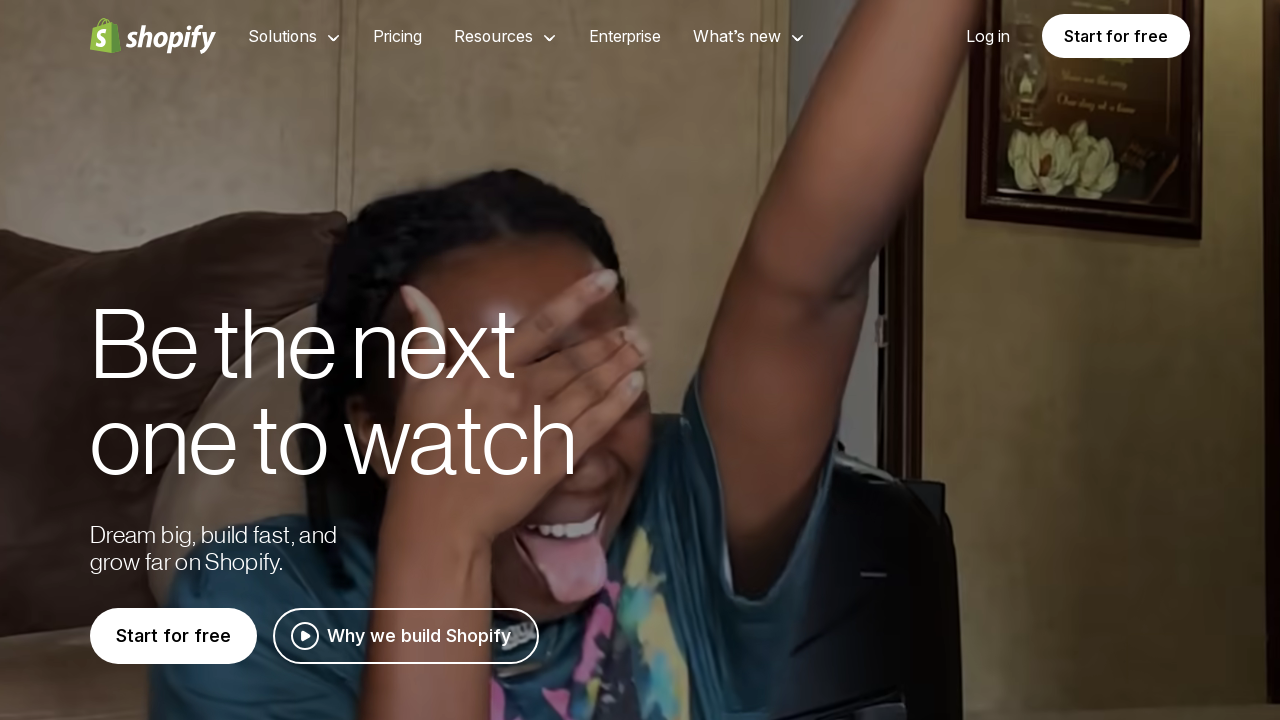

Waited for page to reach domcontentloaded state
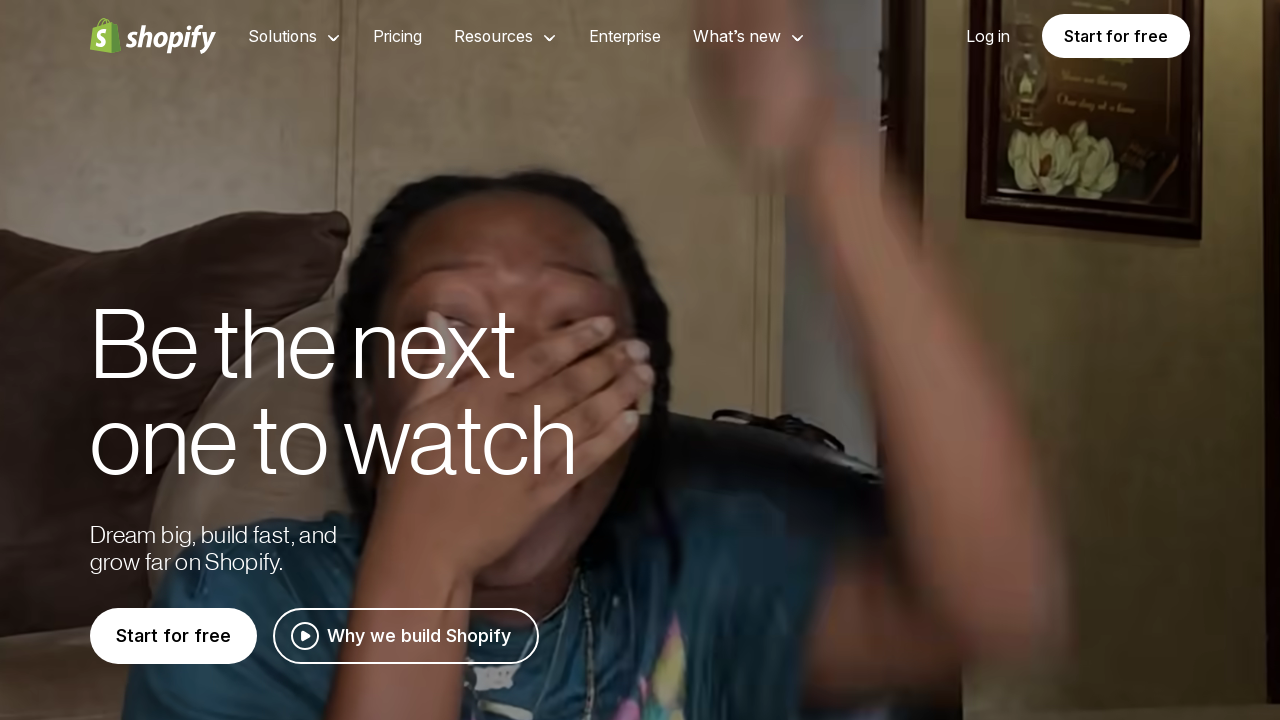

Retrieved page title: Shopify: The All-in-One Commerce Platform for Businesses - Shopify
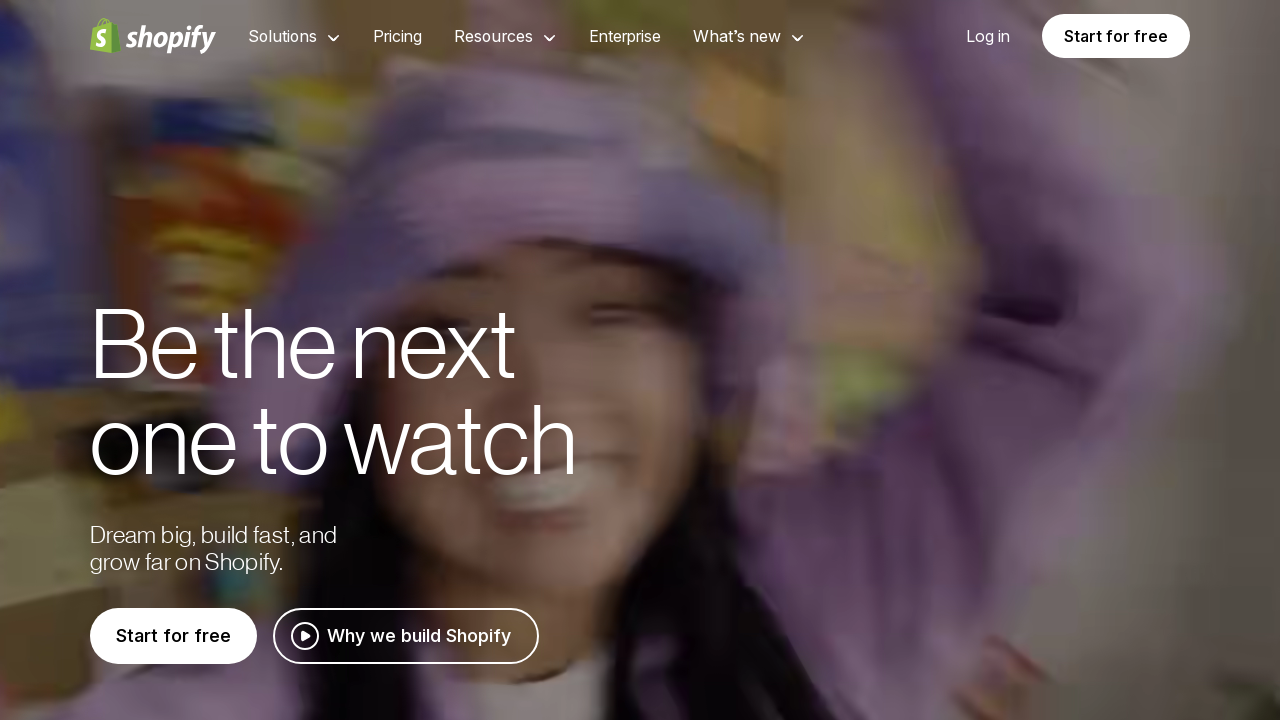

Verified that page title contains 'Shopify'
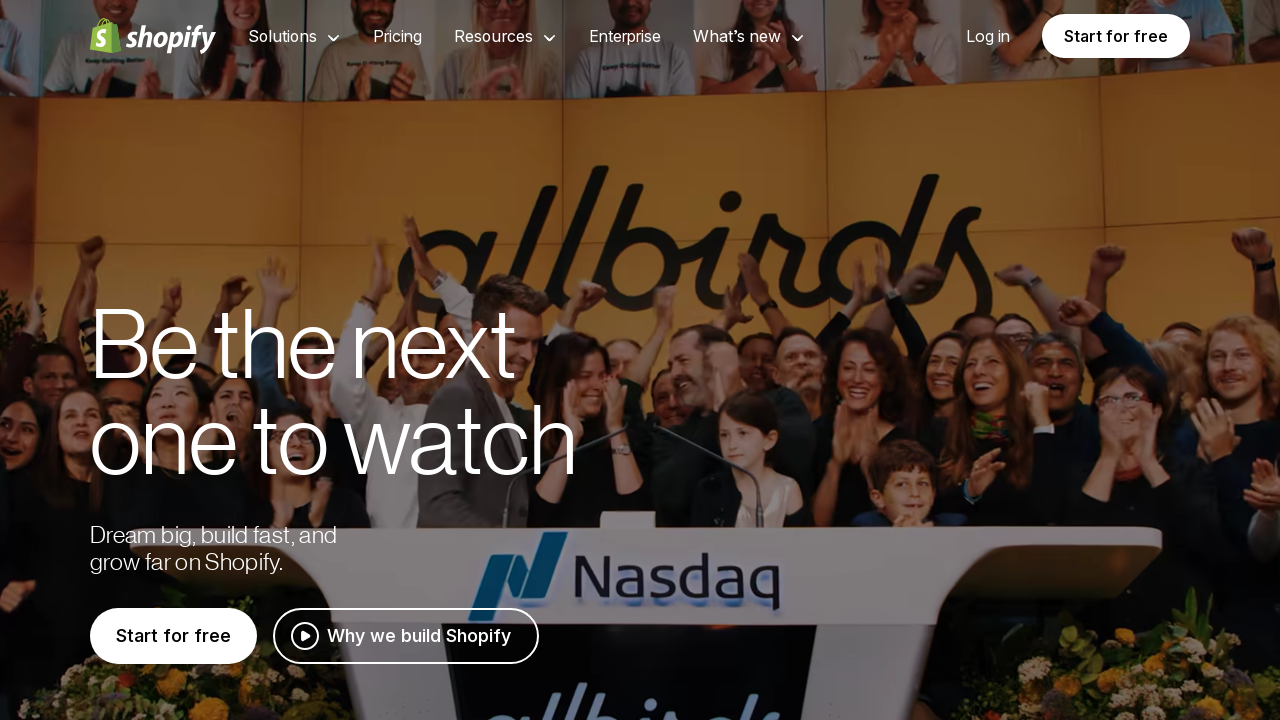

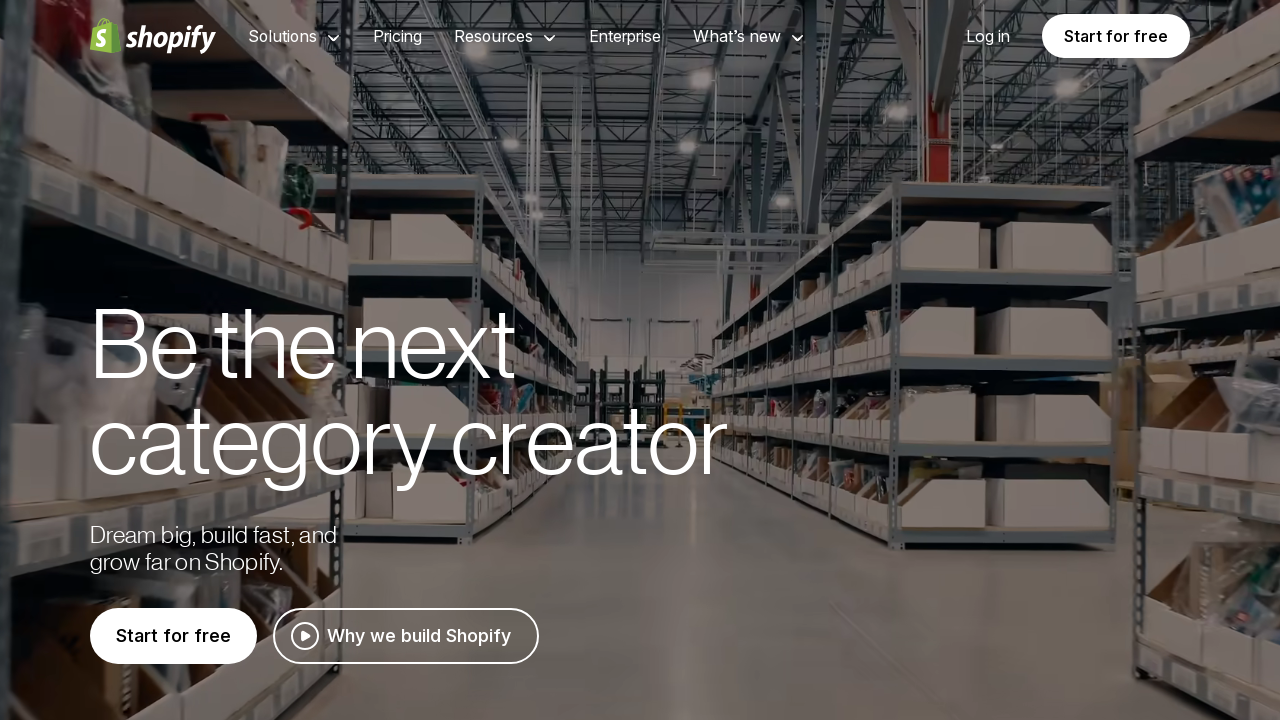